Tests XPath locator strategies using sibling and parent traversal to locate and verify button elements on a practice automation page

Starting URL: https://rahulshettyacademy.com/AutomationPractice/

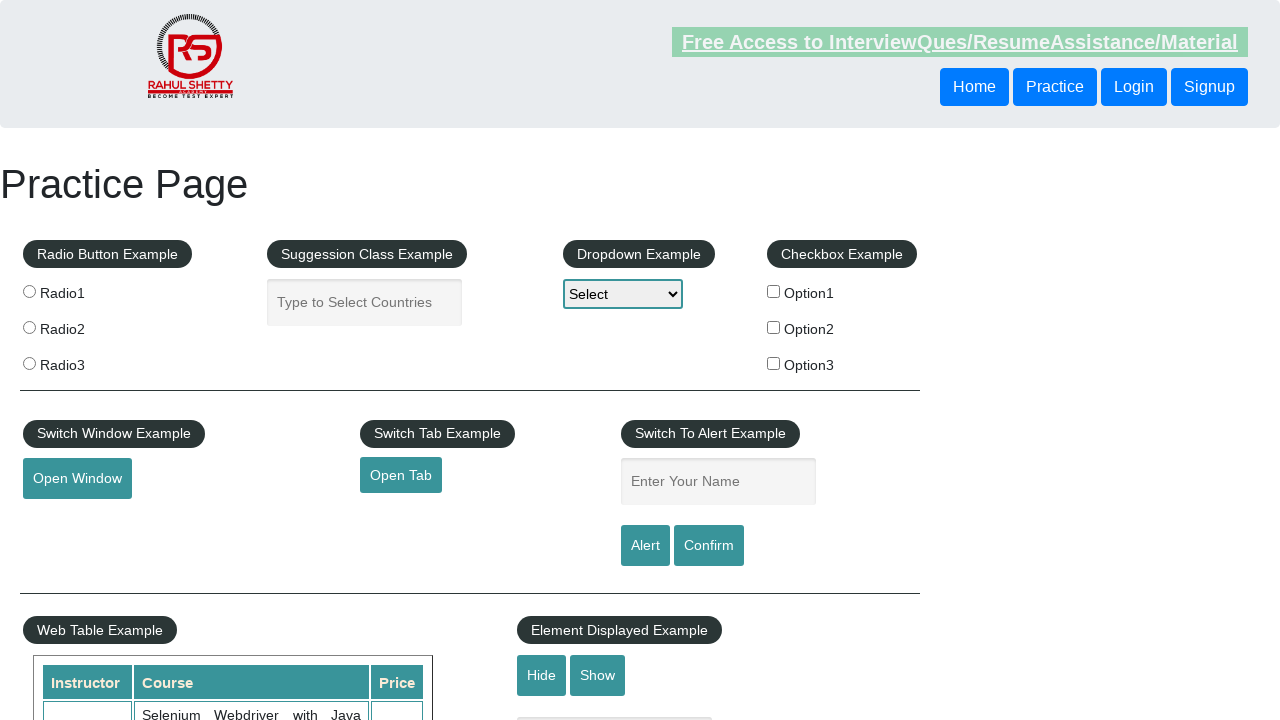

Waited for header button to load
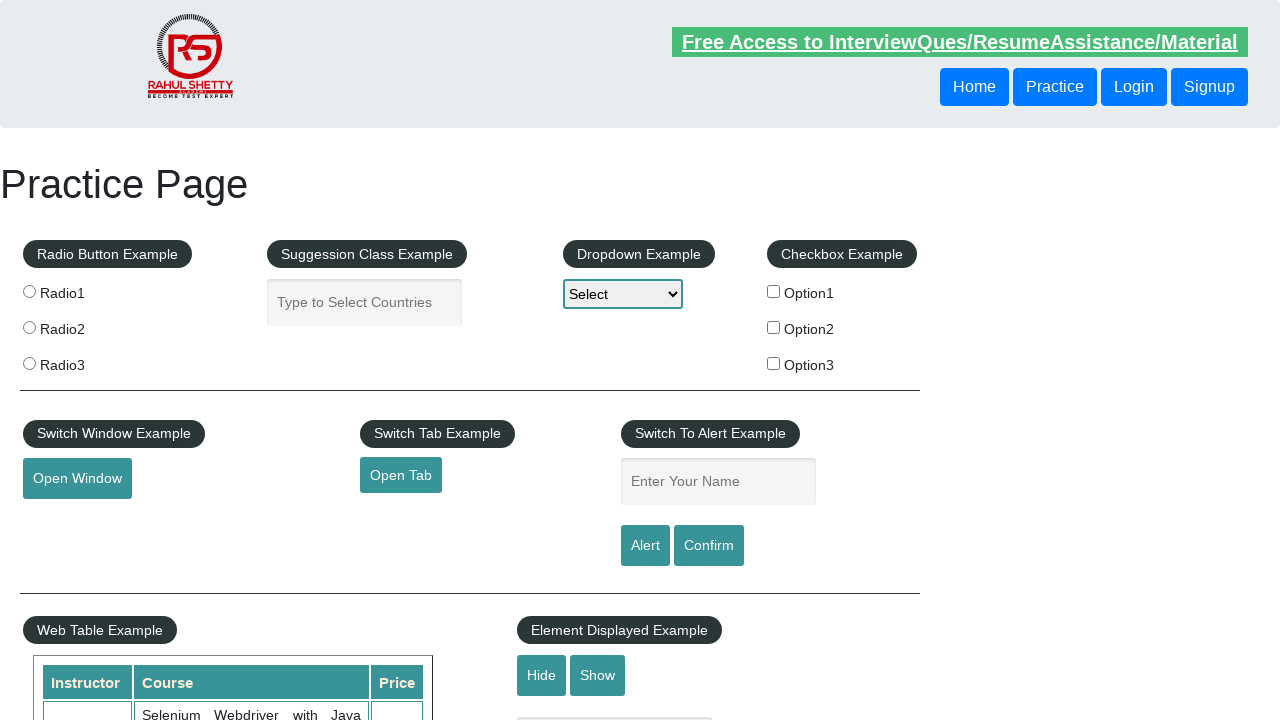

Located button using following-sibling XPath strategy
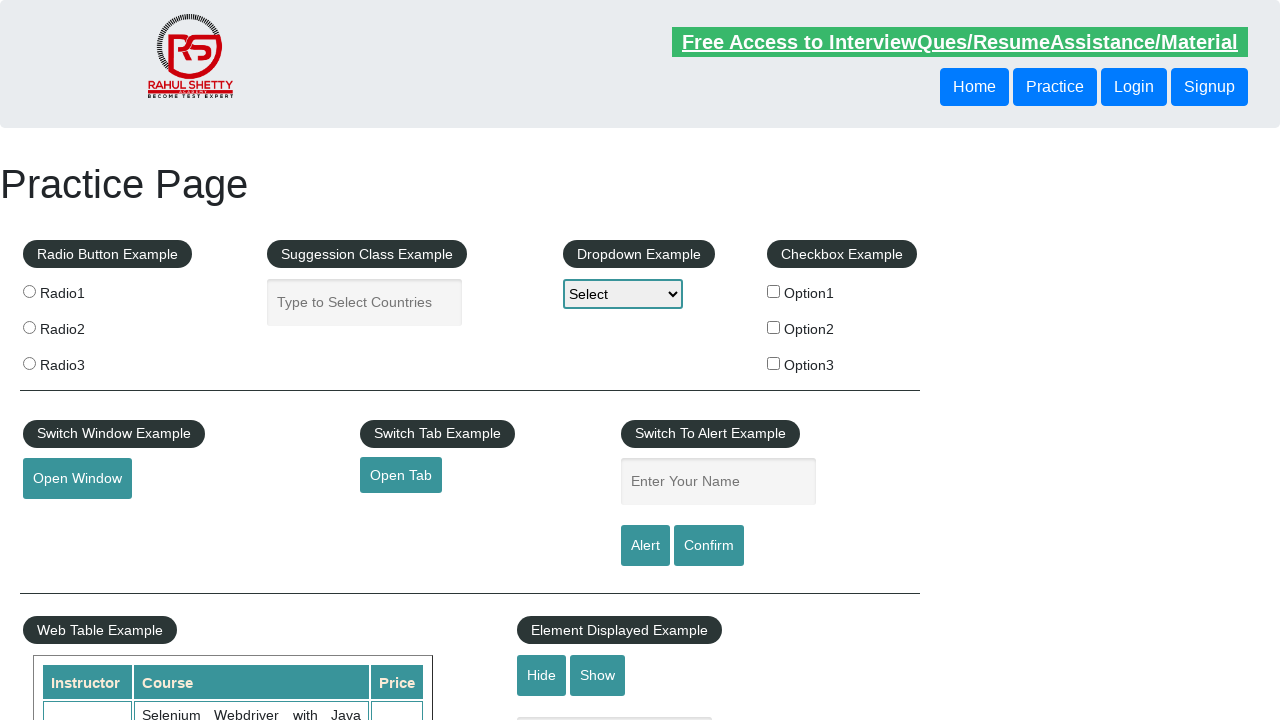

Verified sibling button is visible
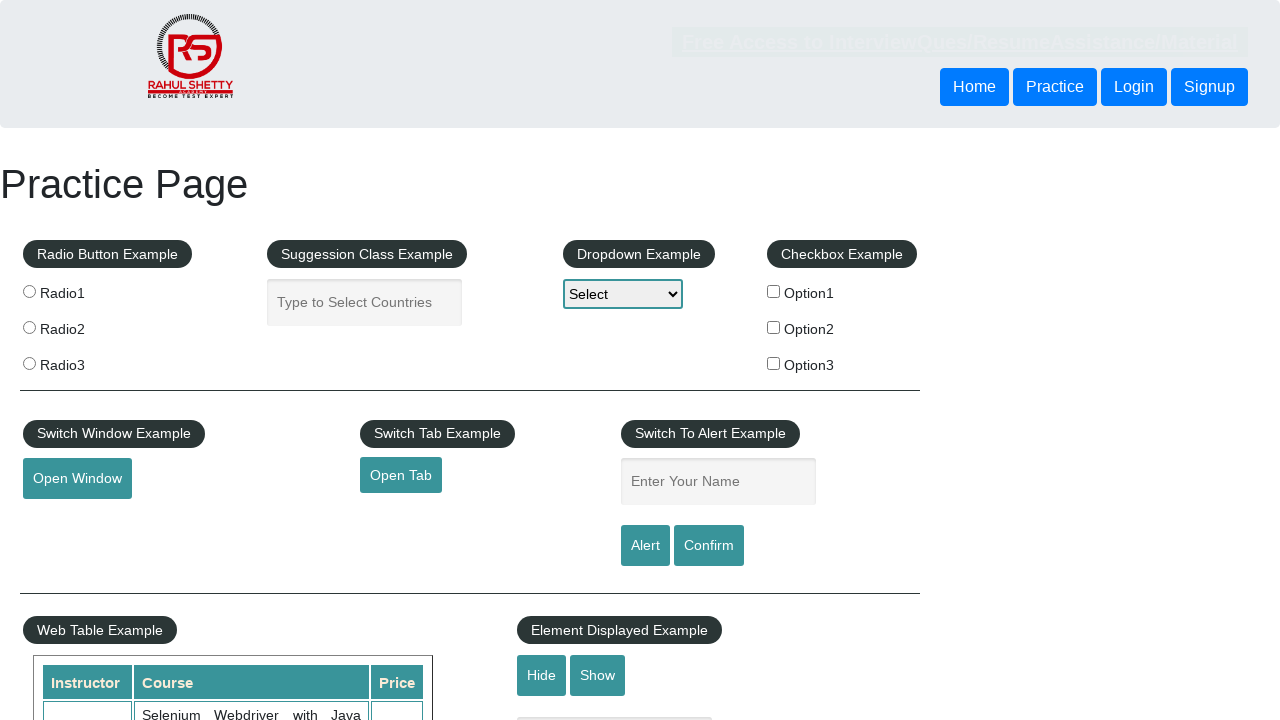

Located button using parent traversal XPath strategy
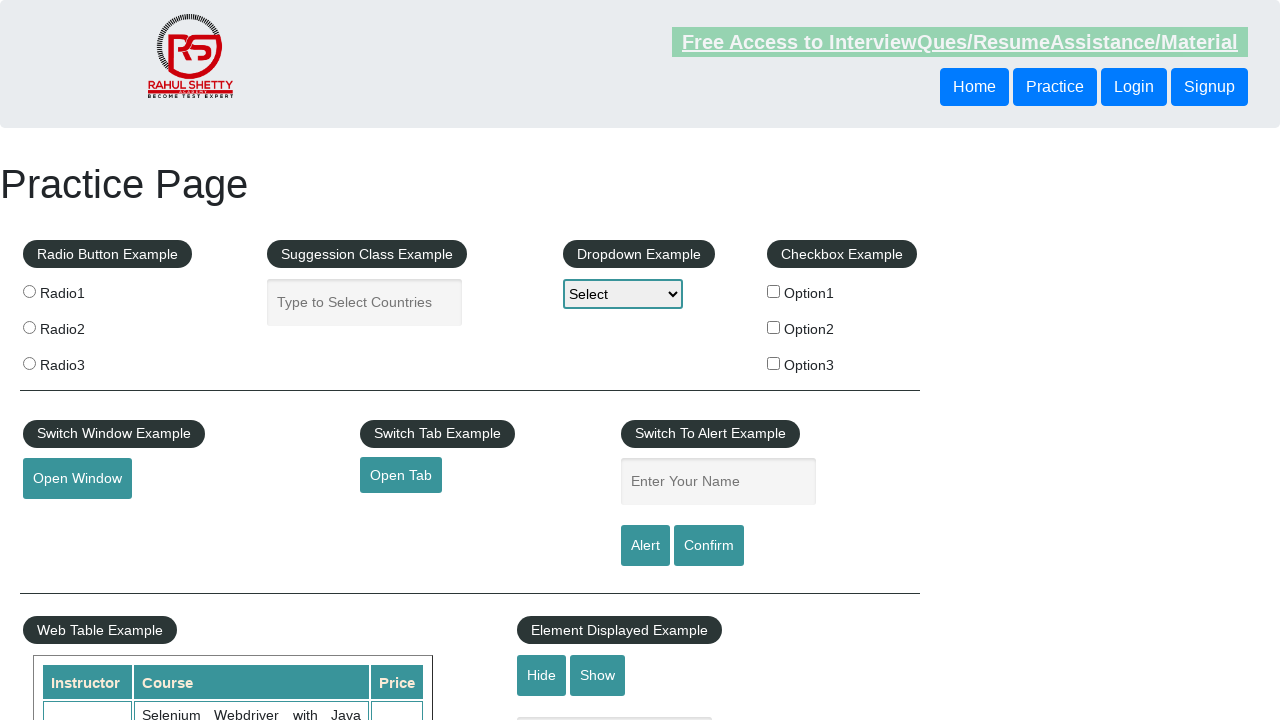

Verified parent traversal button is visible
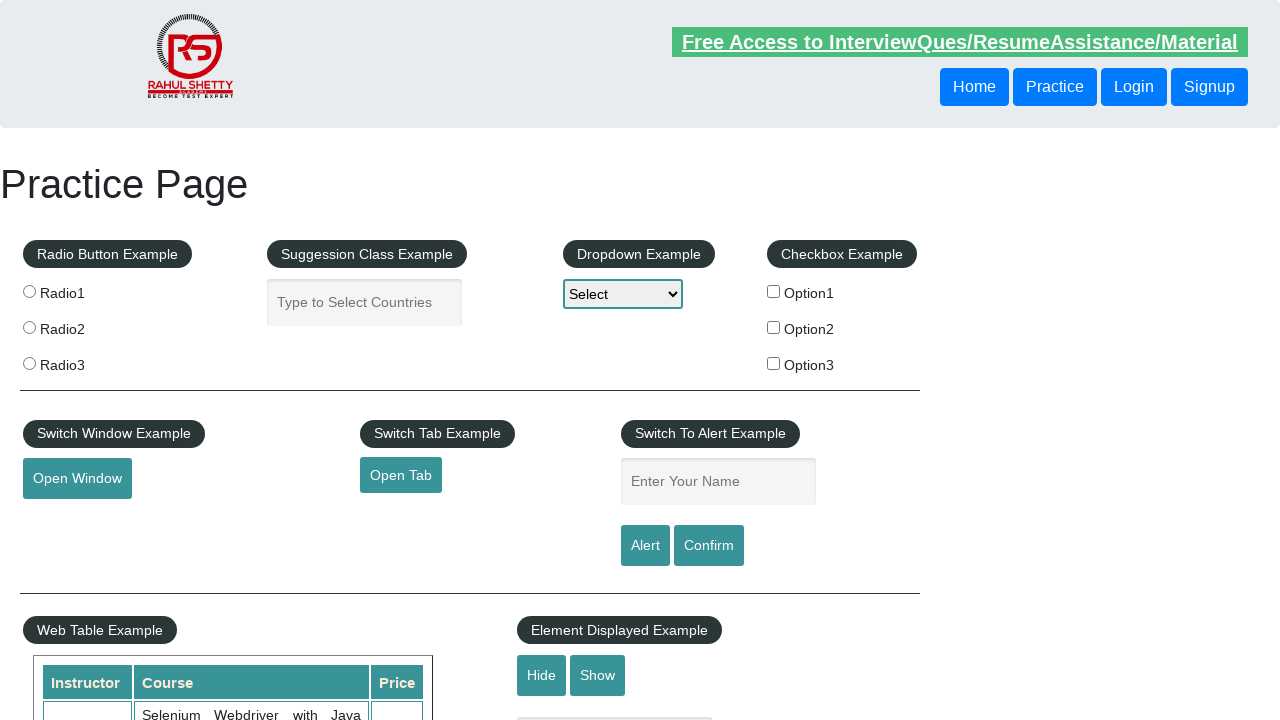

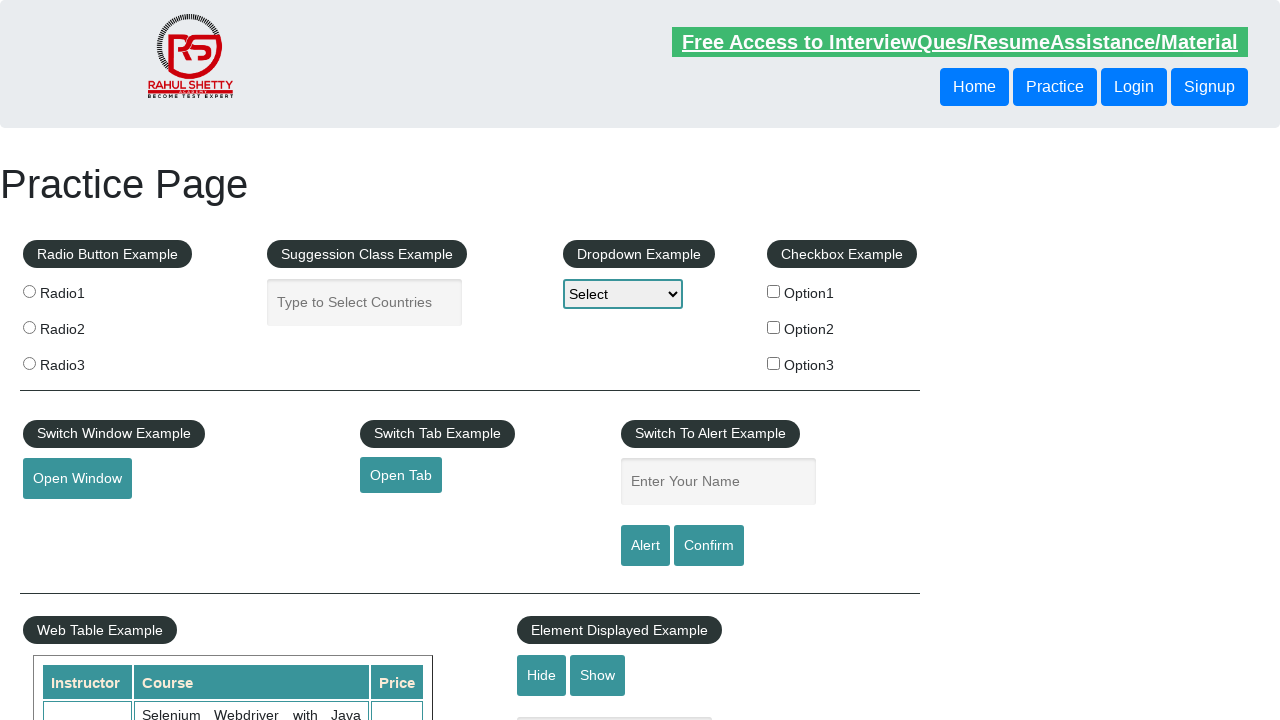